Tests alert handling functionality by clicking a button that triggers an alert and accepting it

Starting URL: https://omayo.blogspot.com/

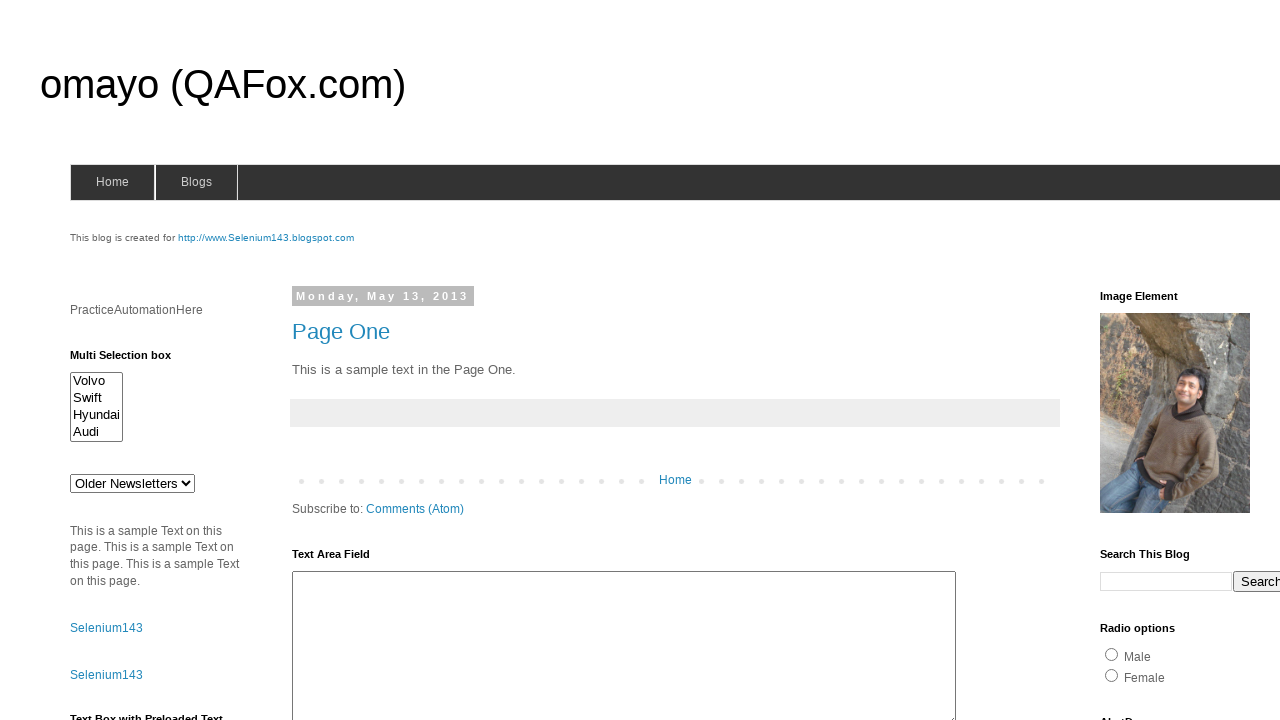

Clicked button with id 'alert1' to trigger alert at (1154, 361) on #alert1
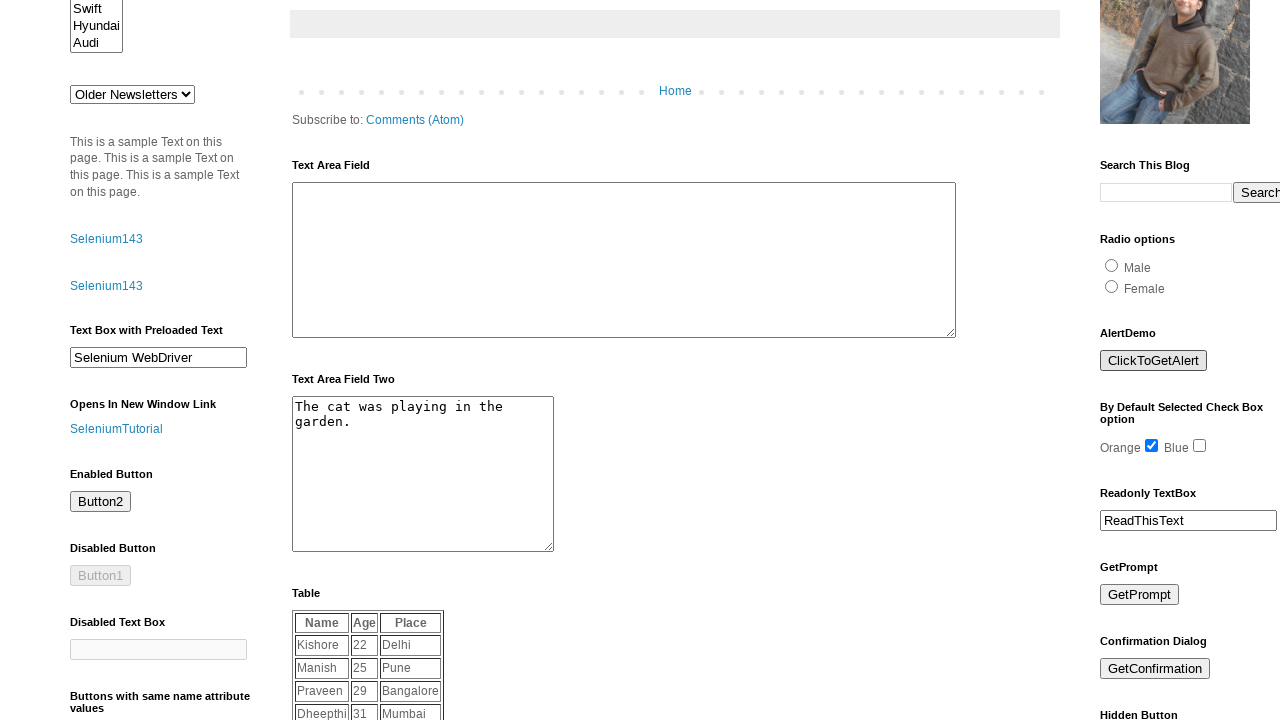

Set up dialog handler to accept alerts
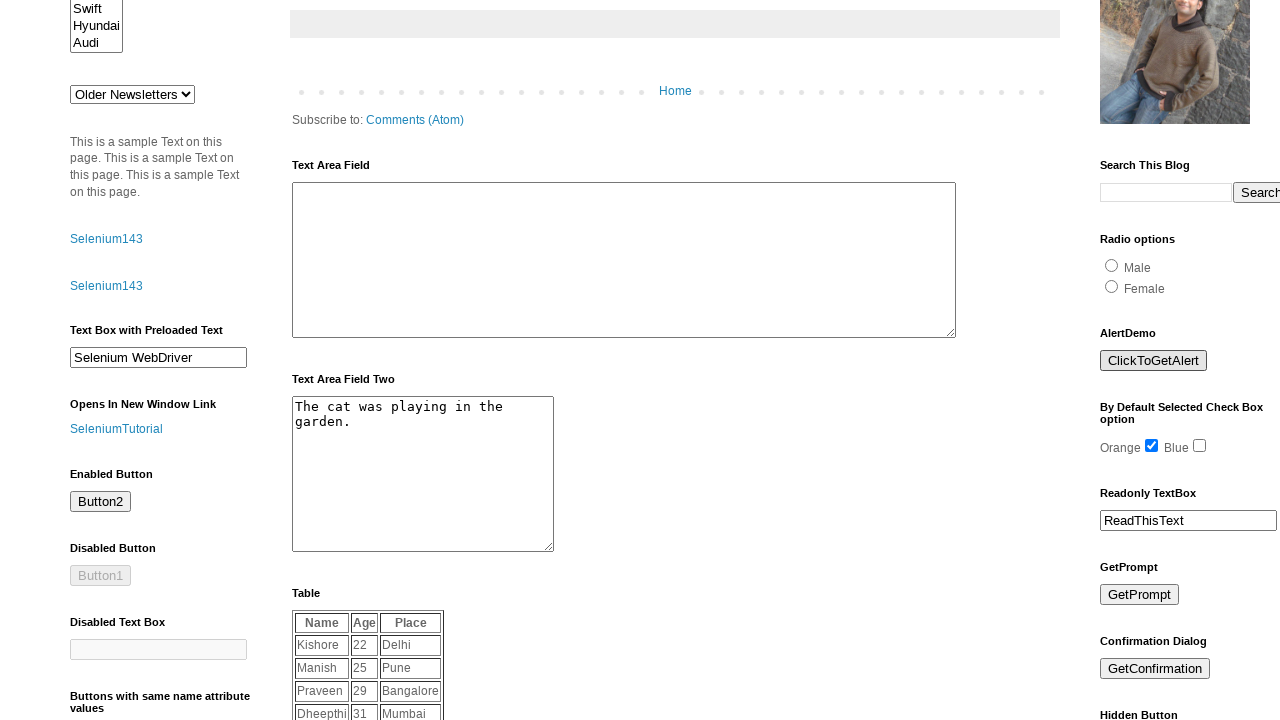

Clicked button with force option if not disabled to trigger alert at (1154, 361) on #alert1
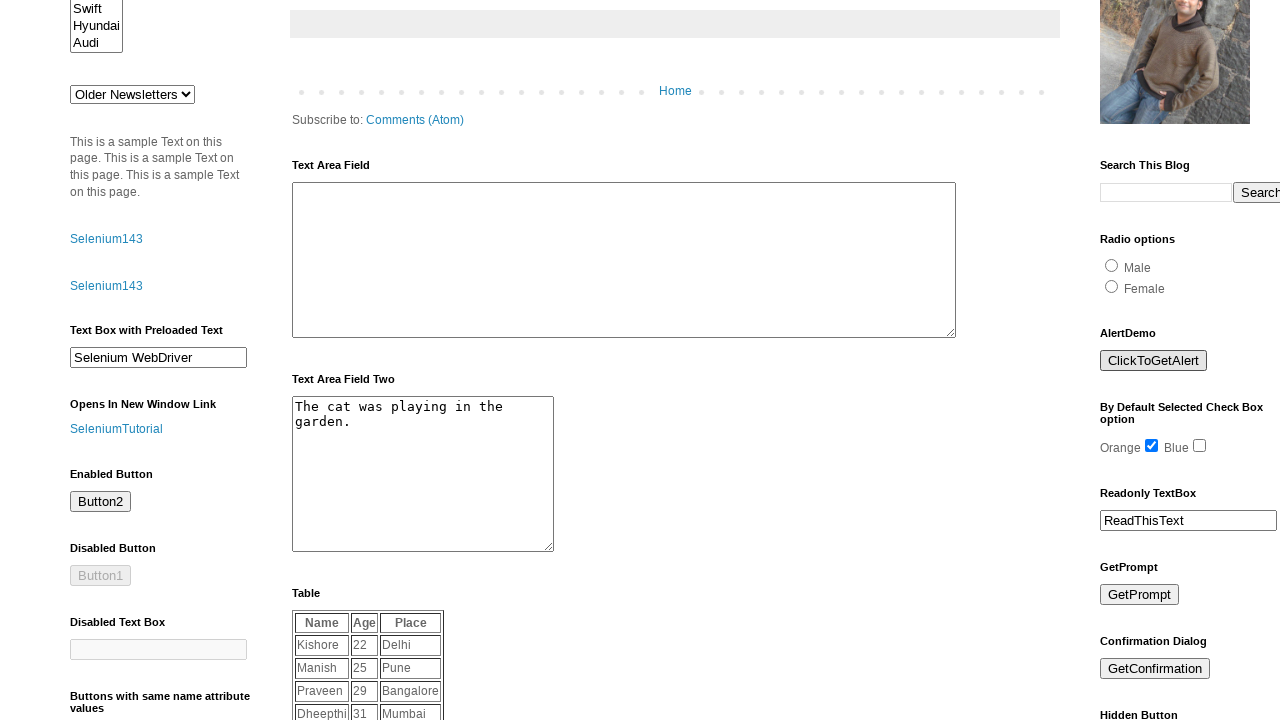

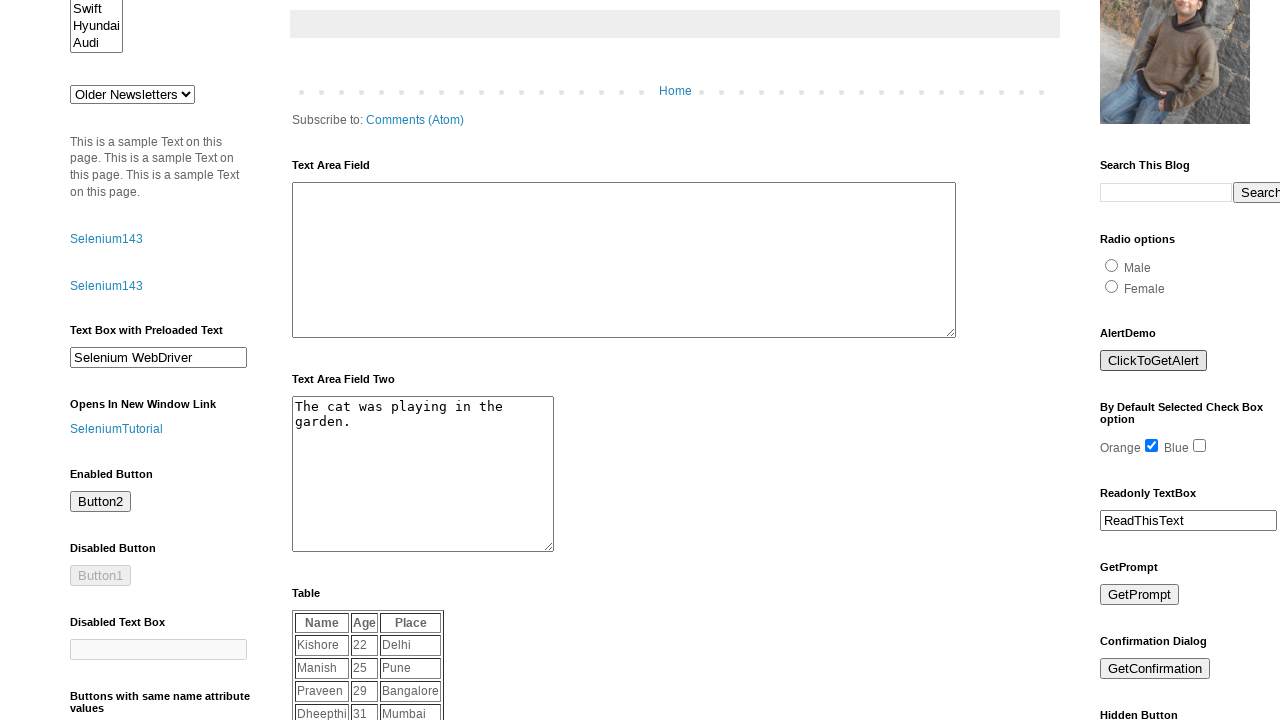